Tests dropdown list functionality by selecting an option by value and verifying the selection was applied correctly.

Starting URL: https://the-internet.herokuapp.com/dropdown

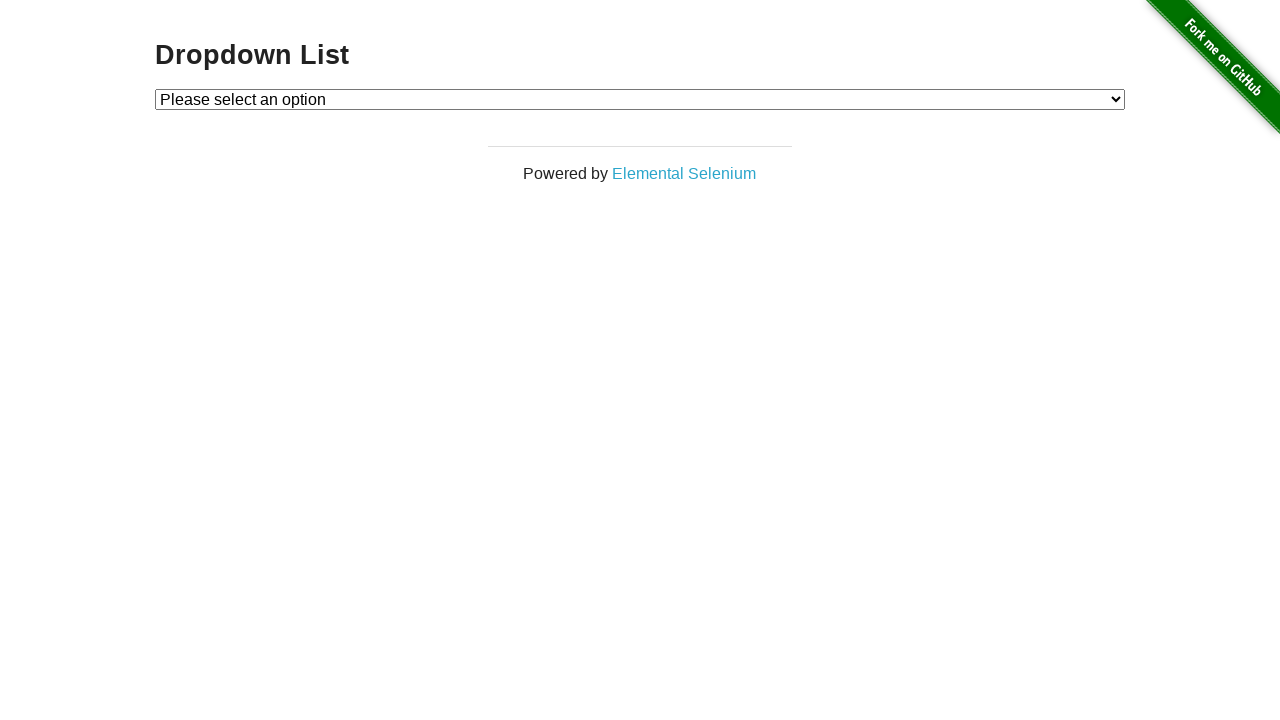

Selected option with value '1' from dropdown list on #dropdown
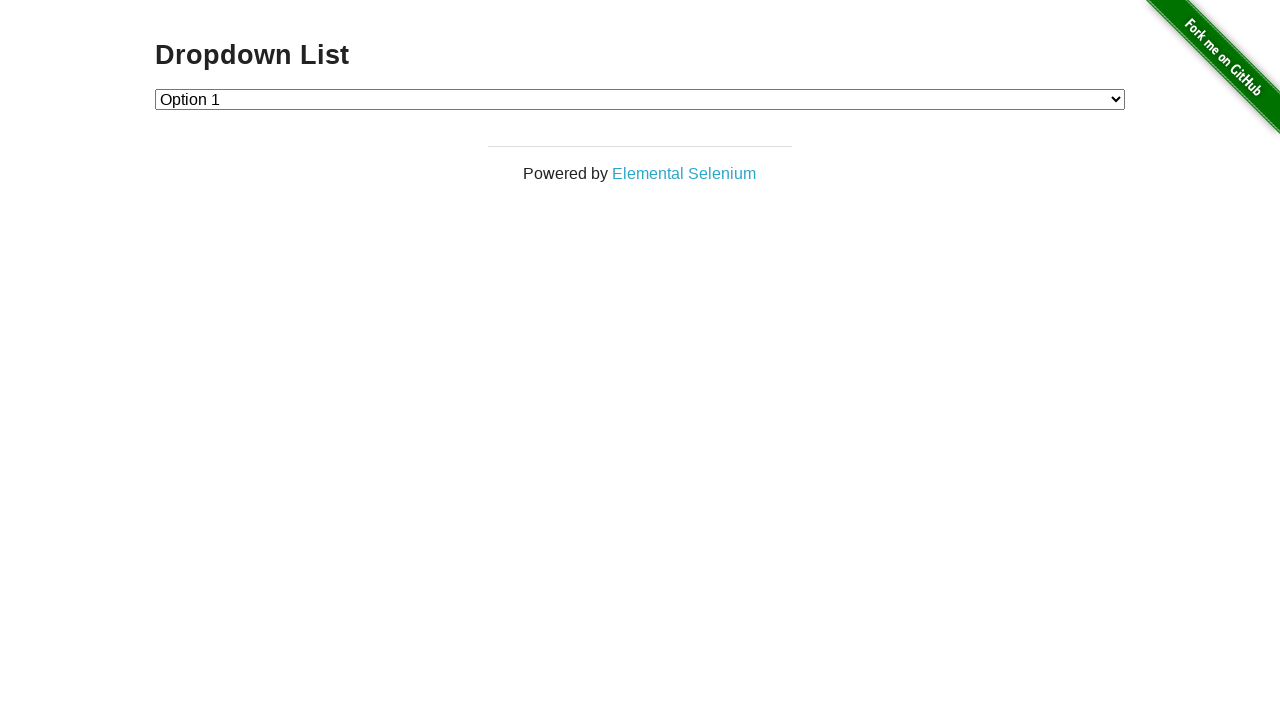

Located the selected option element with value '1'
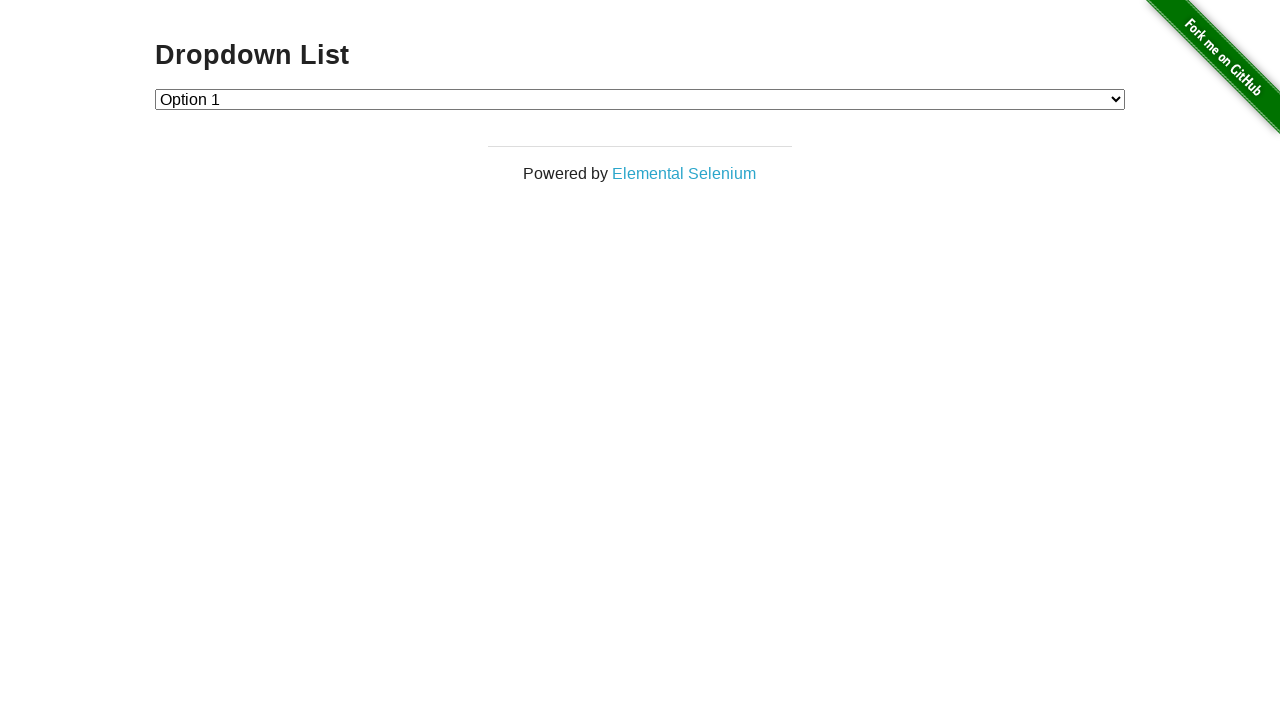

Verified that the dropdown selection was applied correctly with value '1'
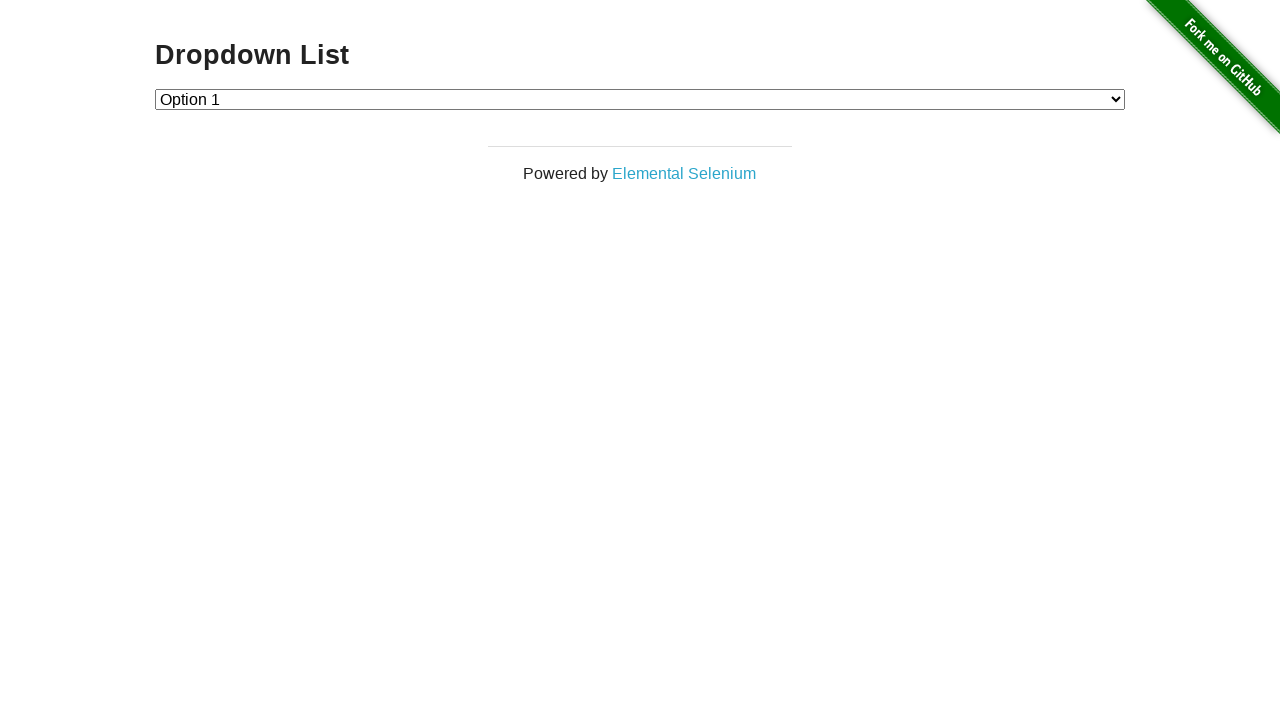

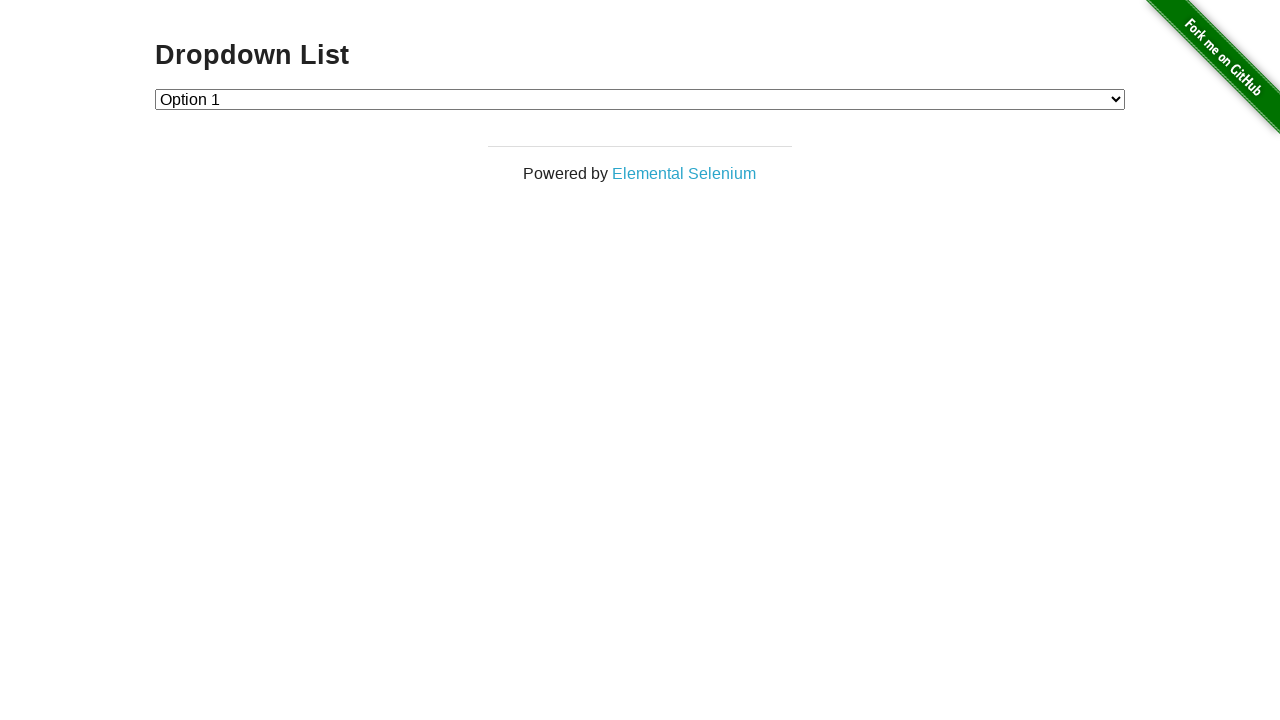